Tests the Radio Button functionality by selecting the Impressive radio button option

Starting URL: https://demoqa.com/

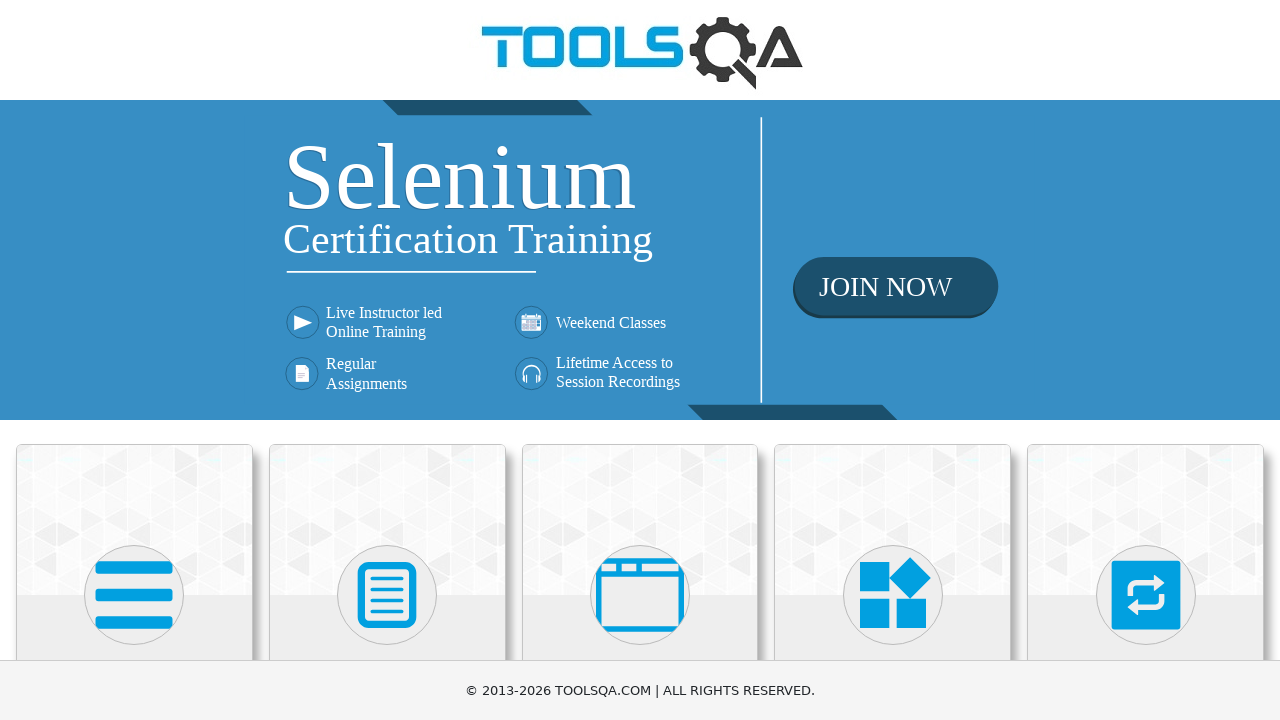

Clicked on Elements card at (134, 360) on text=Elements
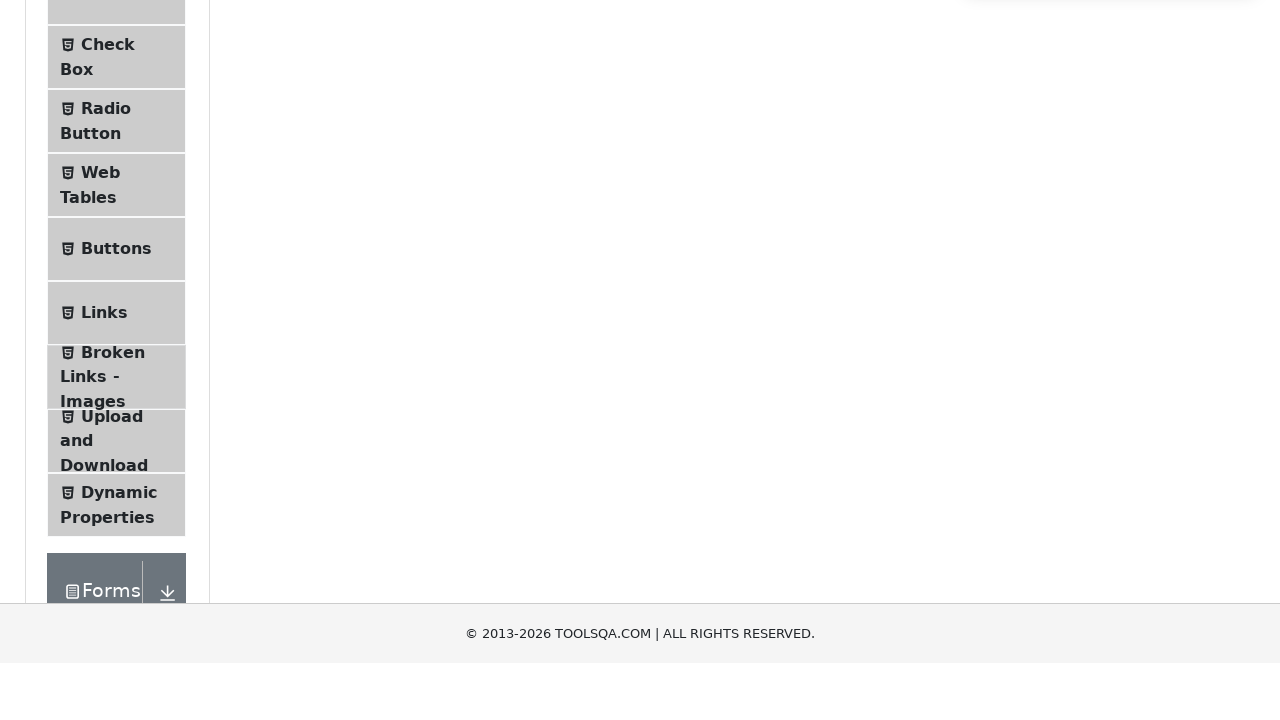

Clicked on Radio Button menu item at (106, 376) on text=Radio Button
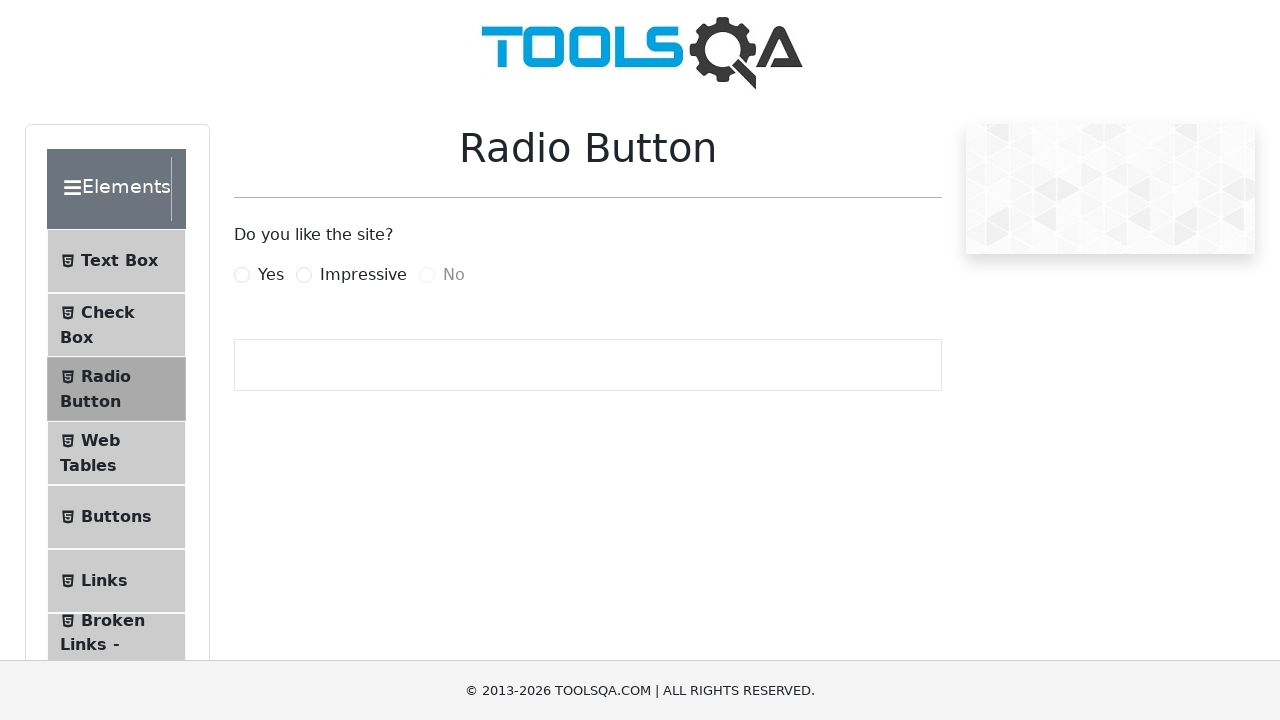

Clicked the Impressive radio button at (363, 275) on label[for='impressiveRadio']
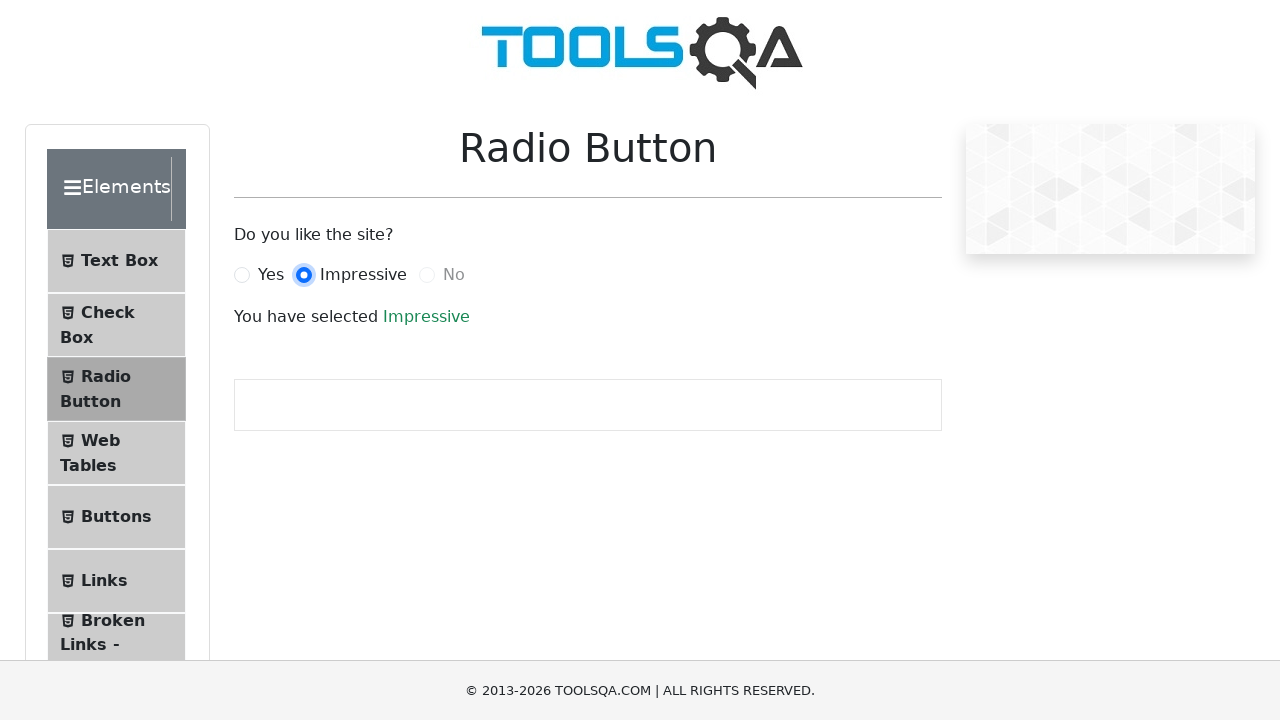

Success message appeared after selecting Impressive radio button
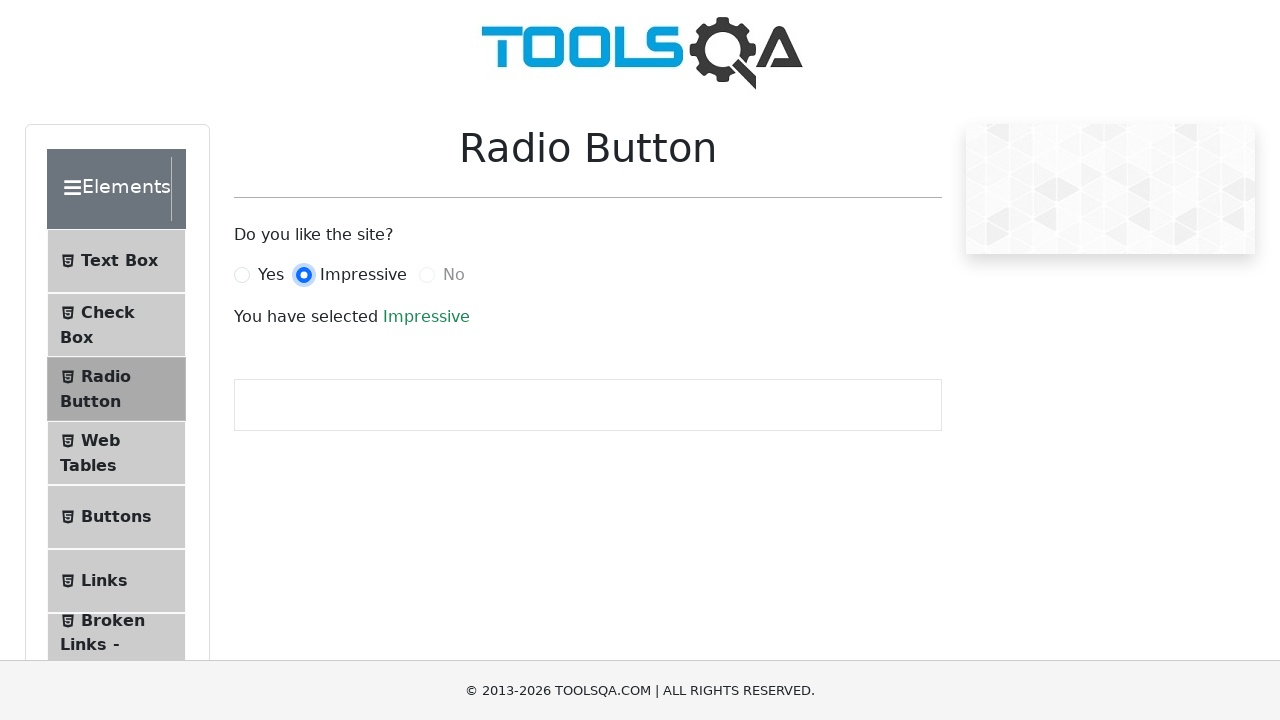

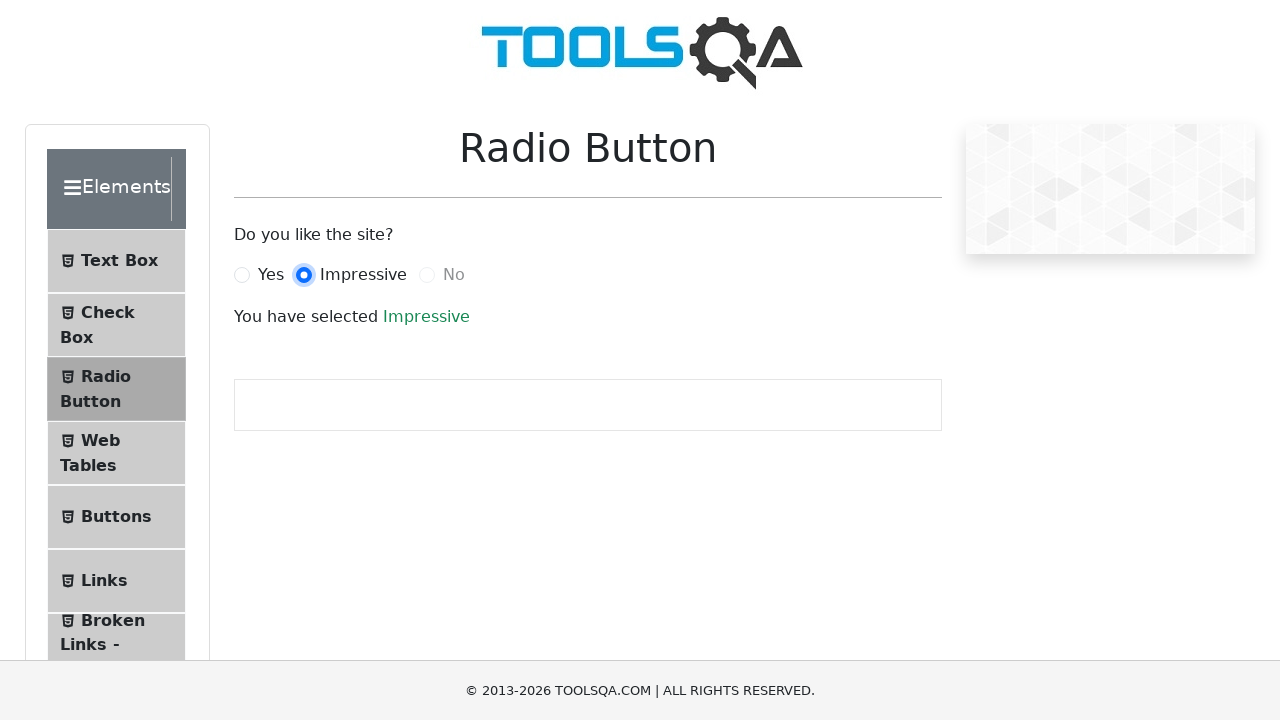